Tests navigating to the Clubs page and then clicking to go to the second page of club listings, verifying the pagination indicator shows page 2.

Starting URL: http://speak-ukrainian.eastus2.cloudapp.azure.com/dev/

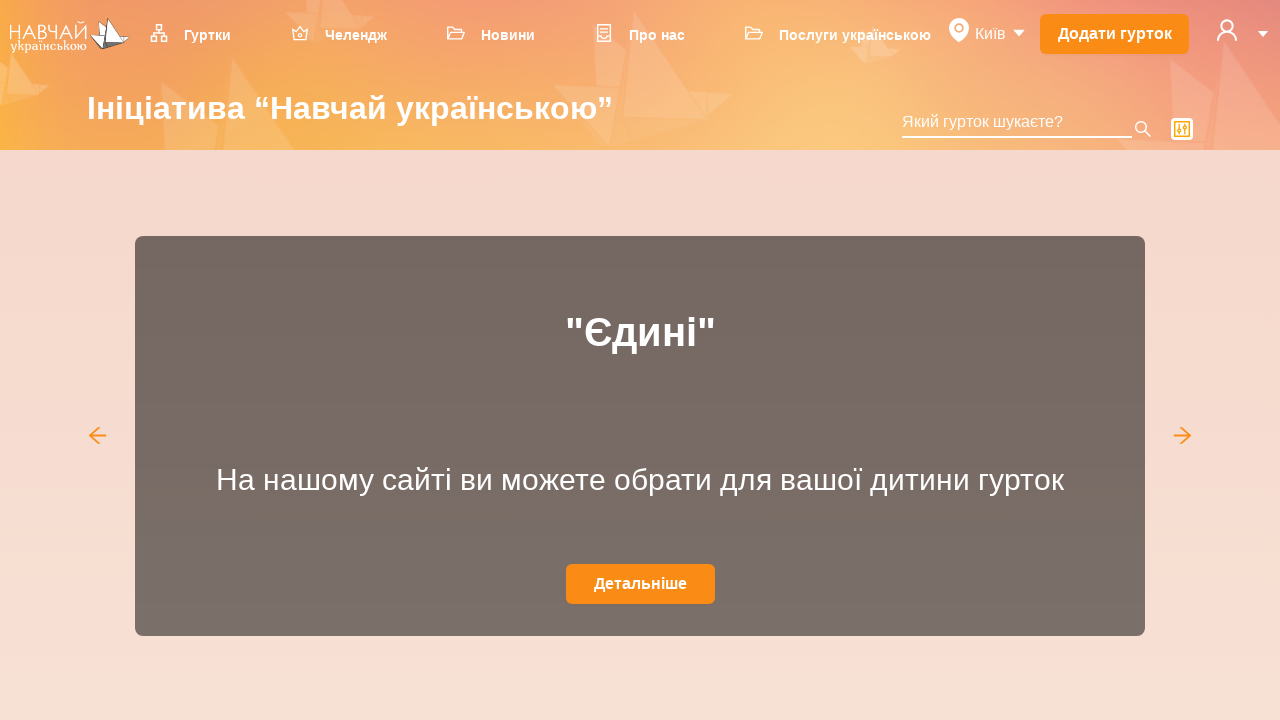

Clubs menu item became visible
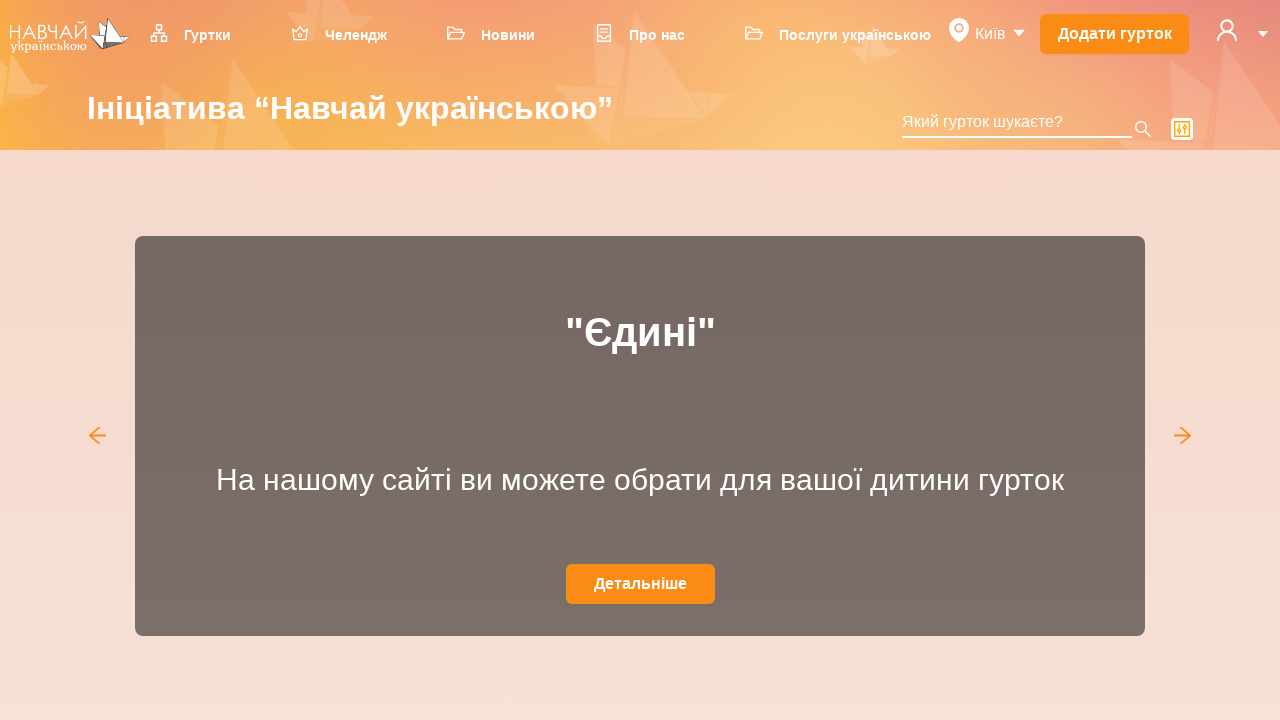

Scrolled clubs menu item into view
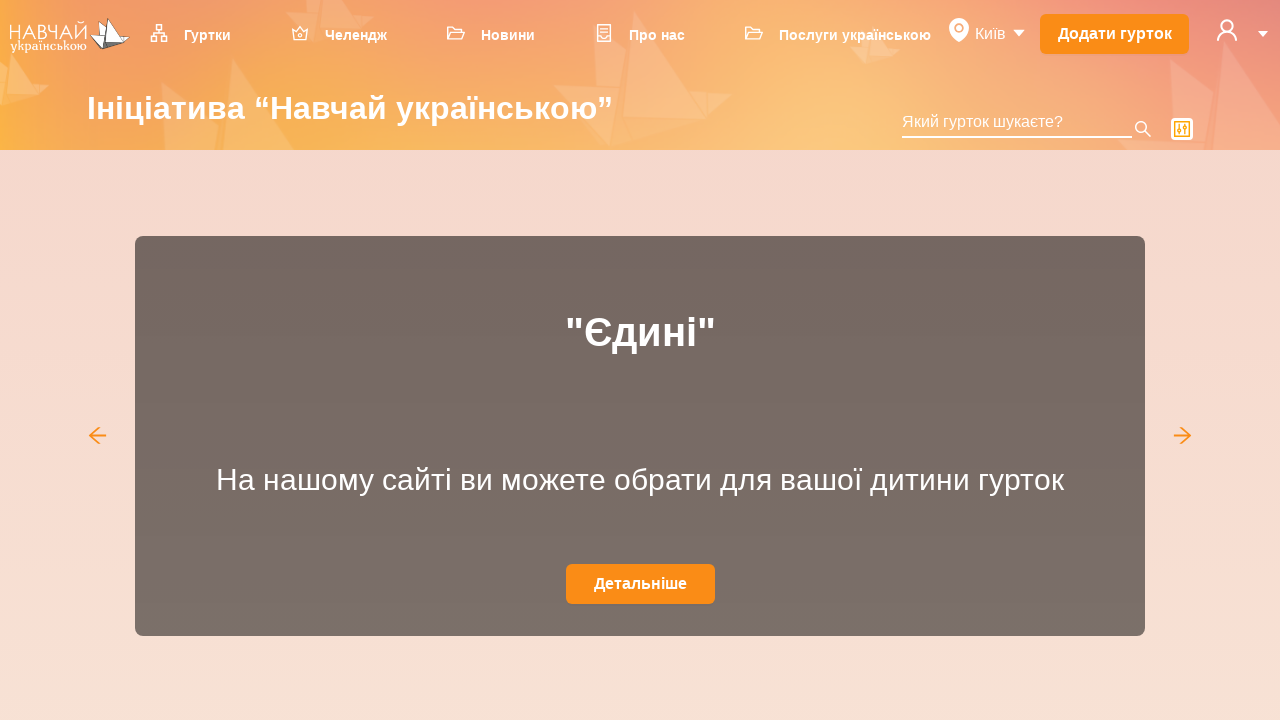

Clicked clubs menu item at (200, 34) on span.ant-menu-title-content a[href='/dev/clubs']
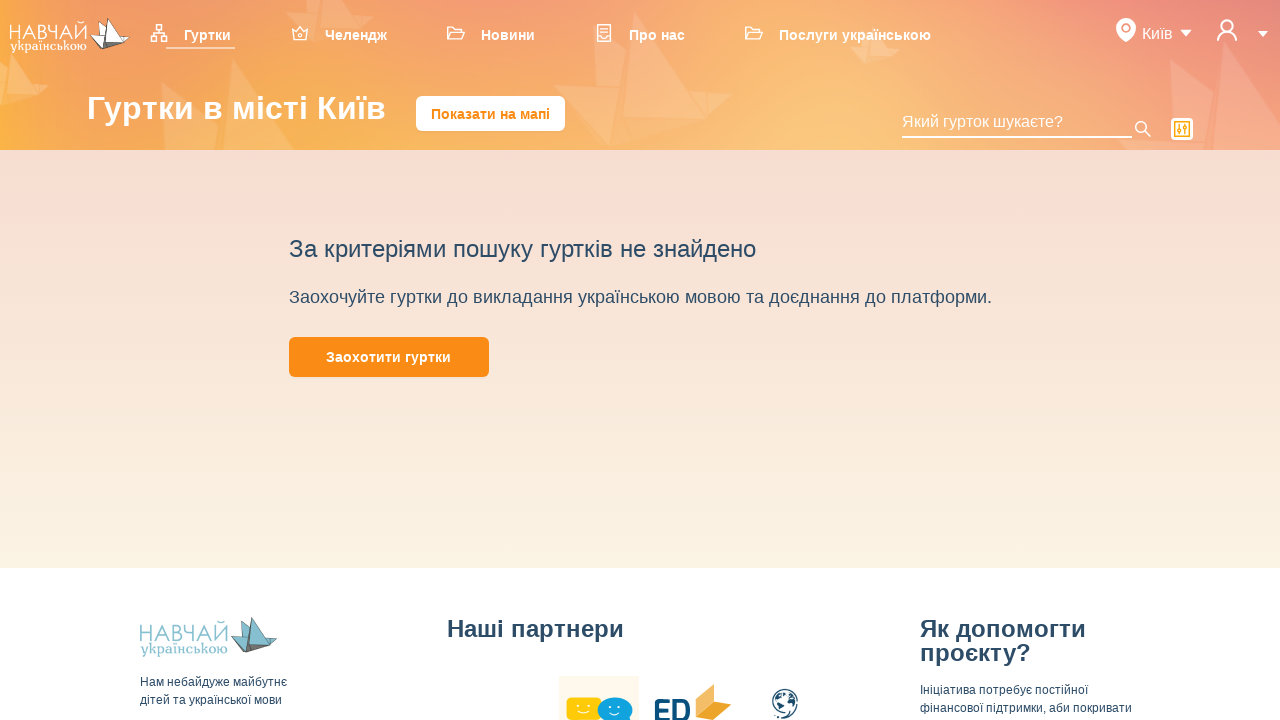

Navigated to clubs page
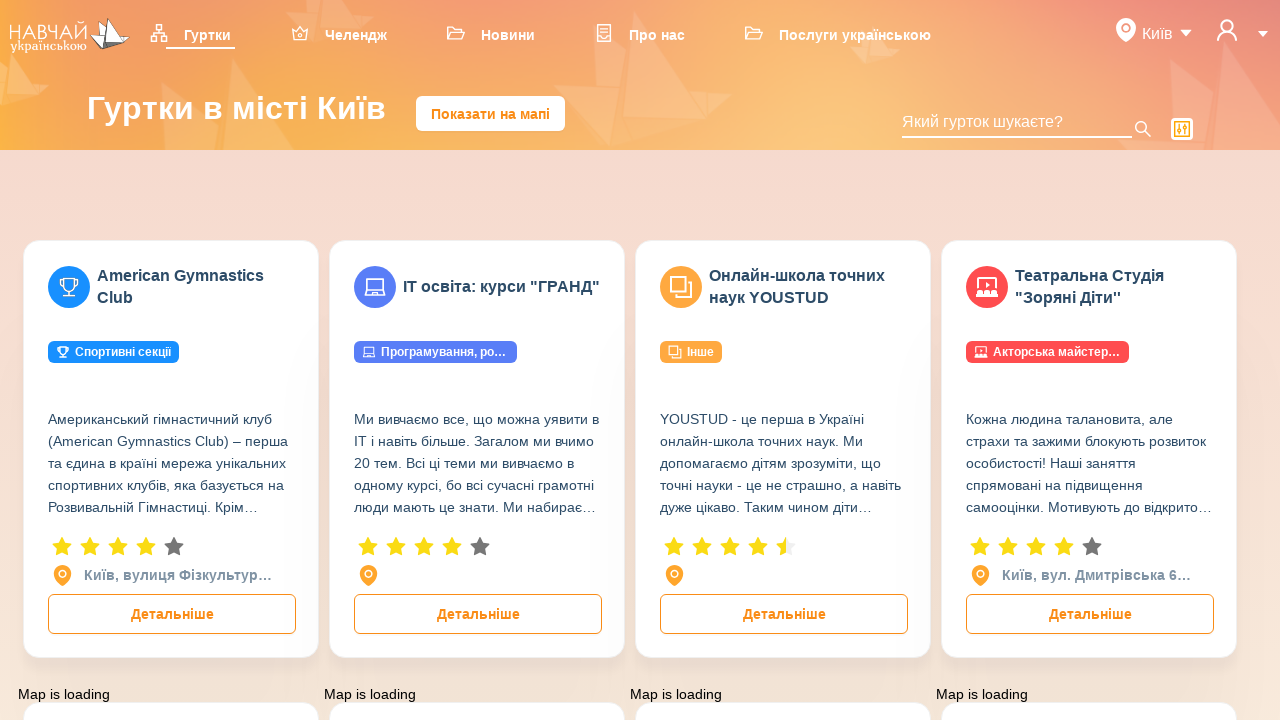

Second page pagination link became visible
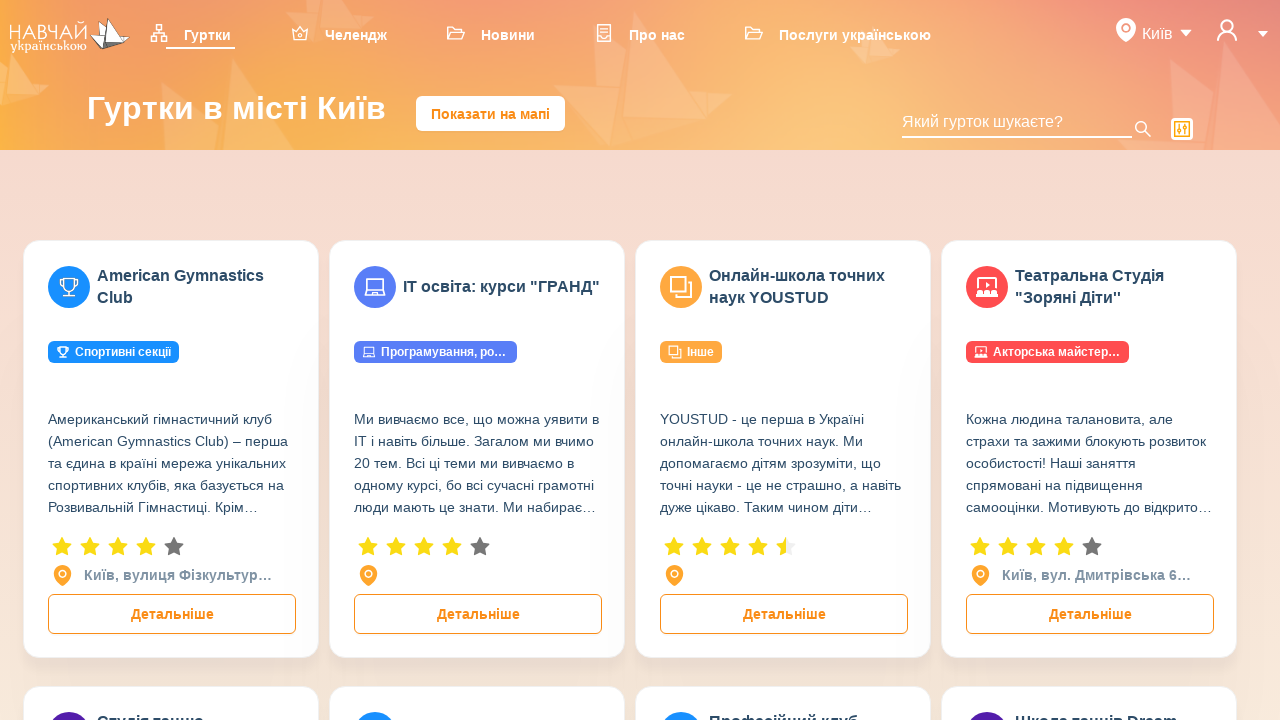

Scrolled second page pagination link into view
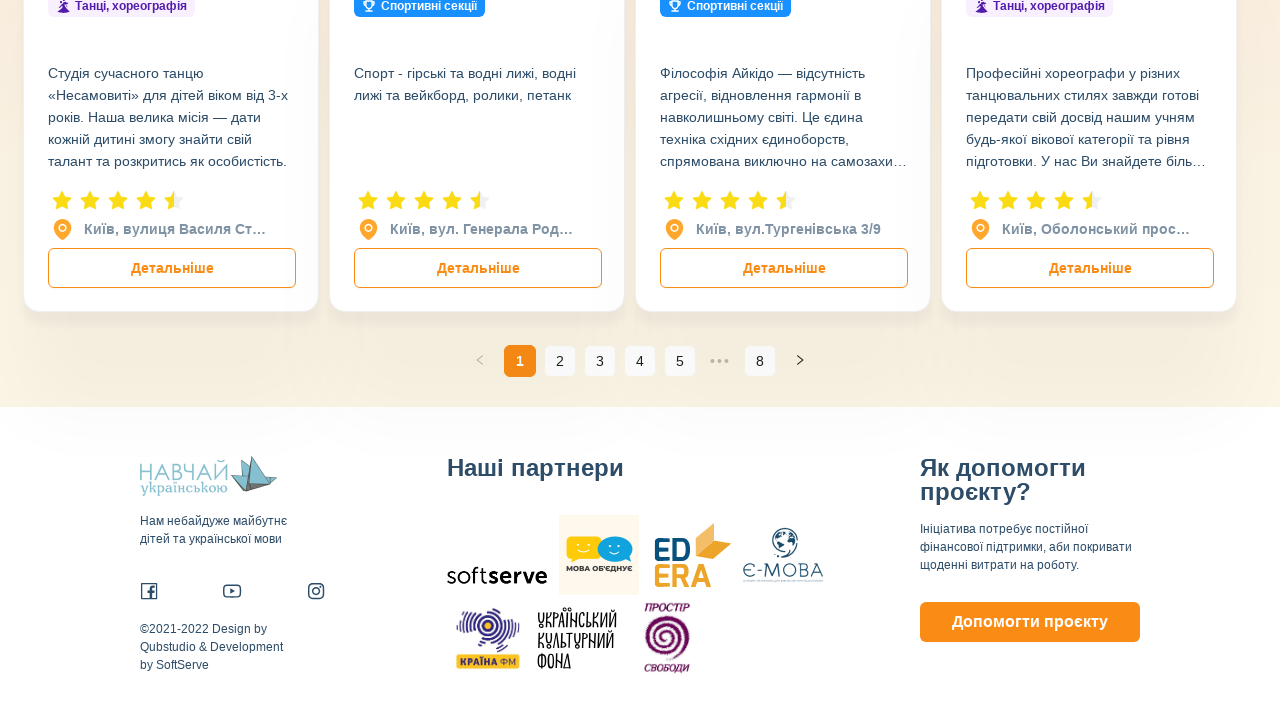

Clicked second page pagination link at (560, 361) on a[rel='nofollow']:text('2')
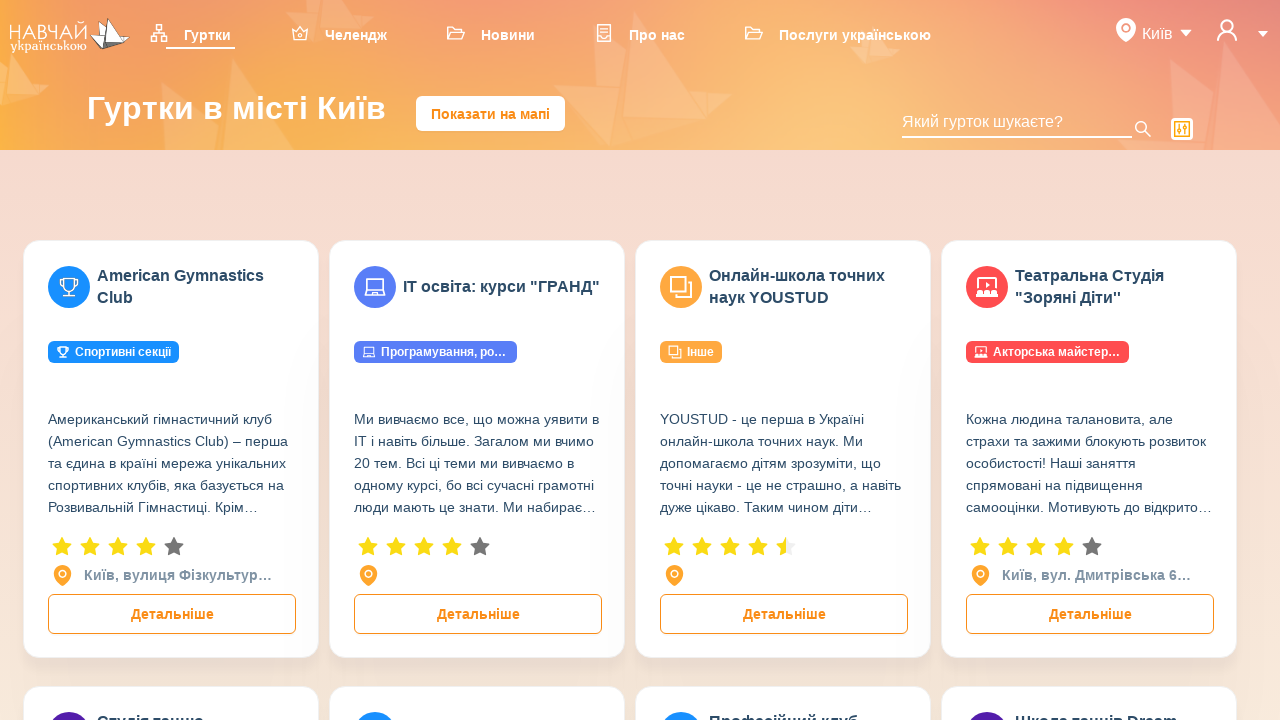

Verified page 2 is now active in pagination
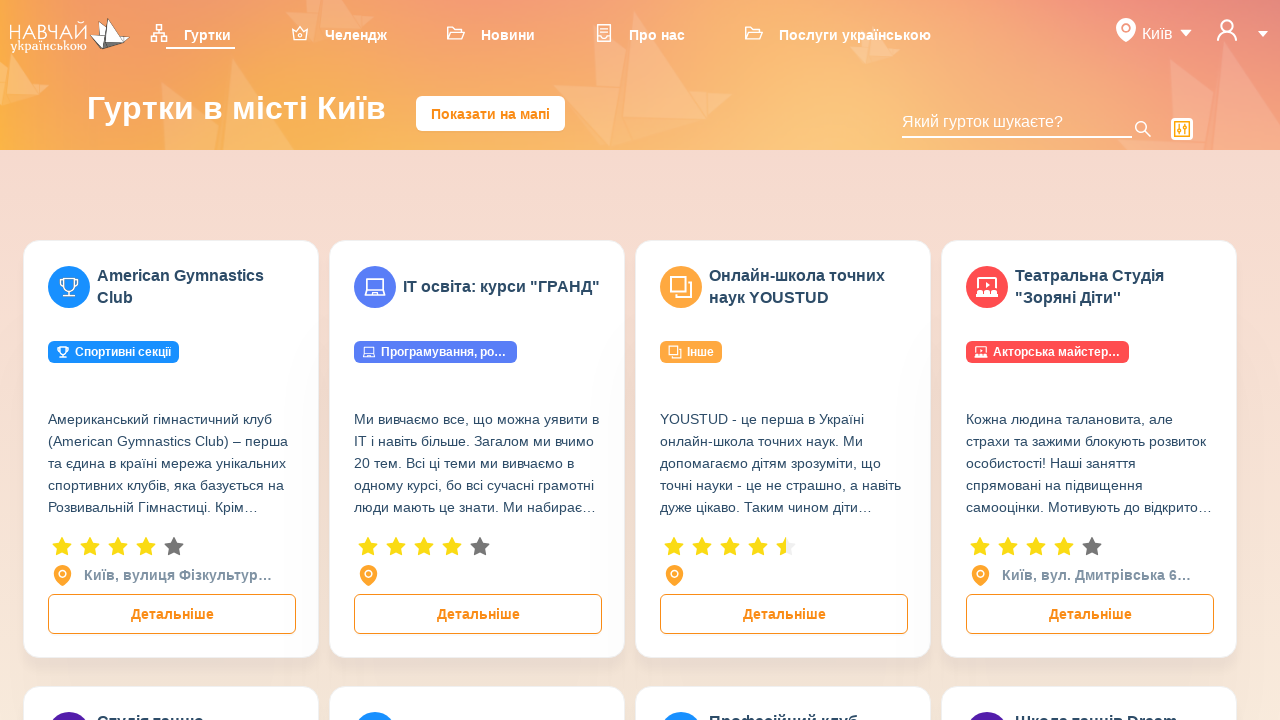

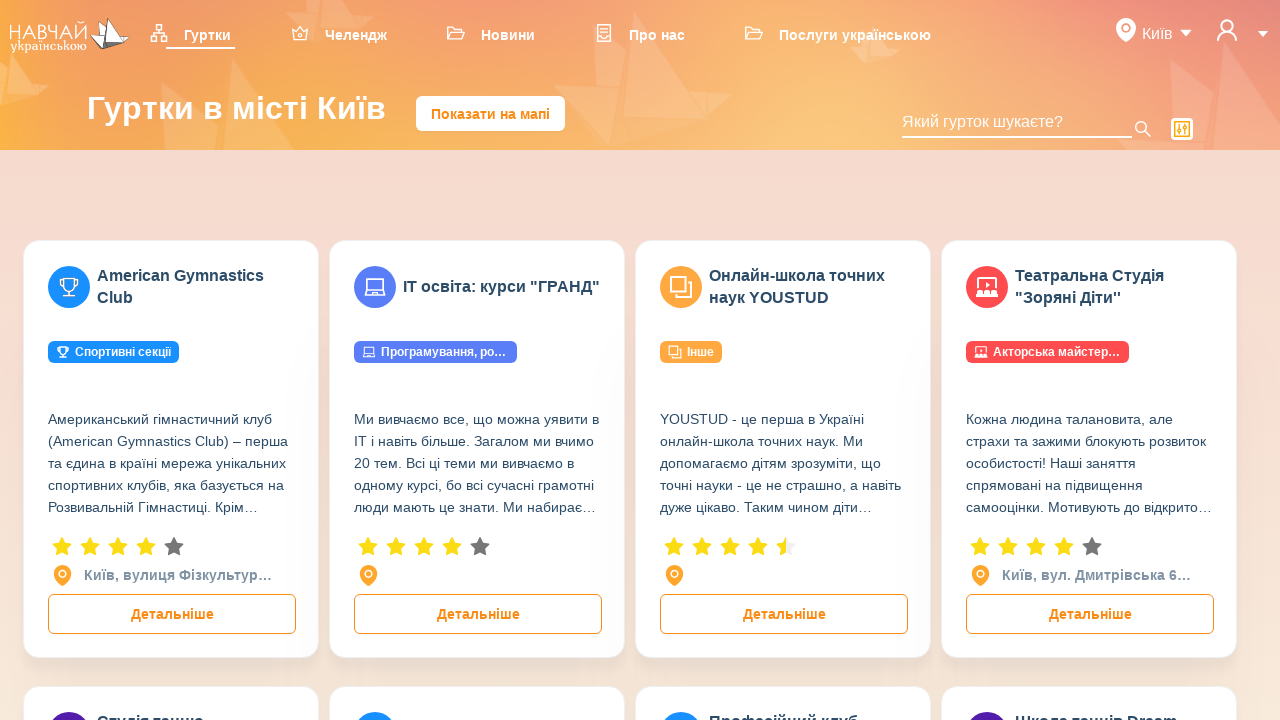